Tests flight reservation flow by selecting departure city (Paris) and destination city (Rome), then verifies the reserve page displays a list of flights

Starting URL: https://blazedemo.com

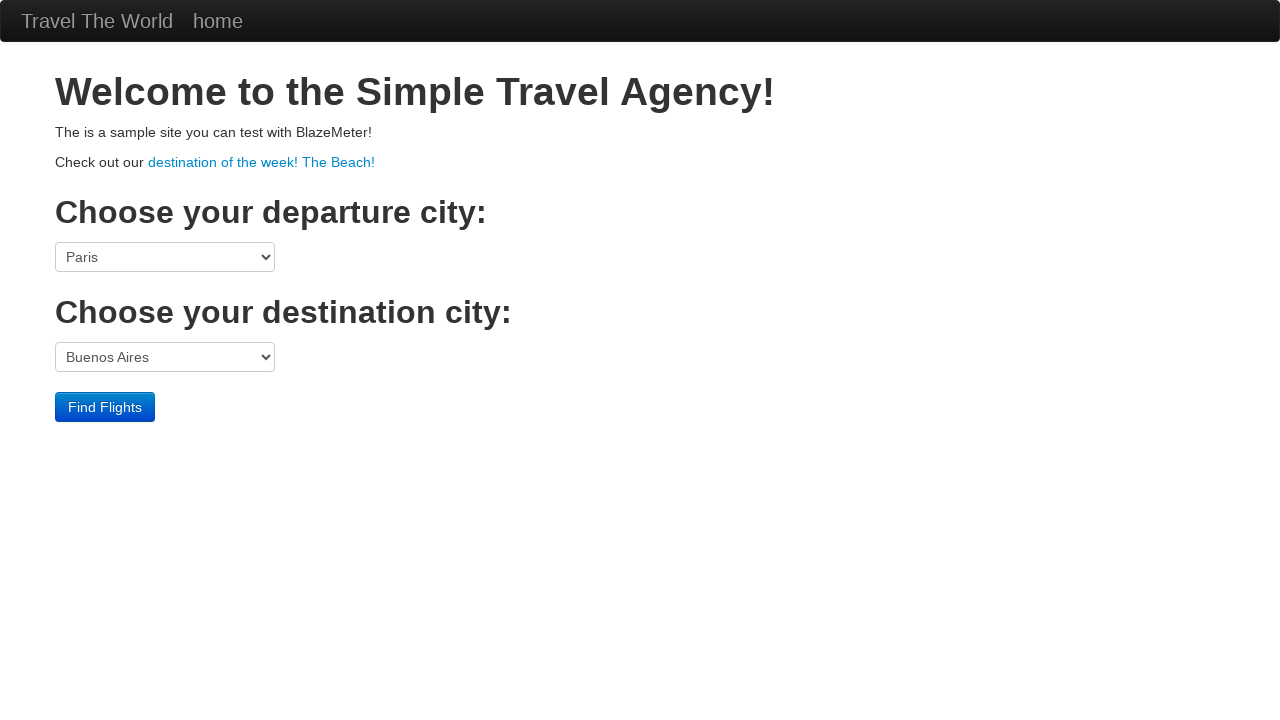

Selected Paris as departure city on select[name='fromPort']
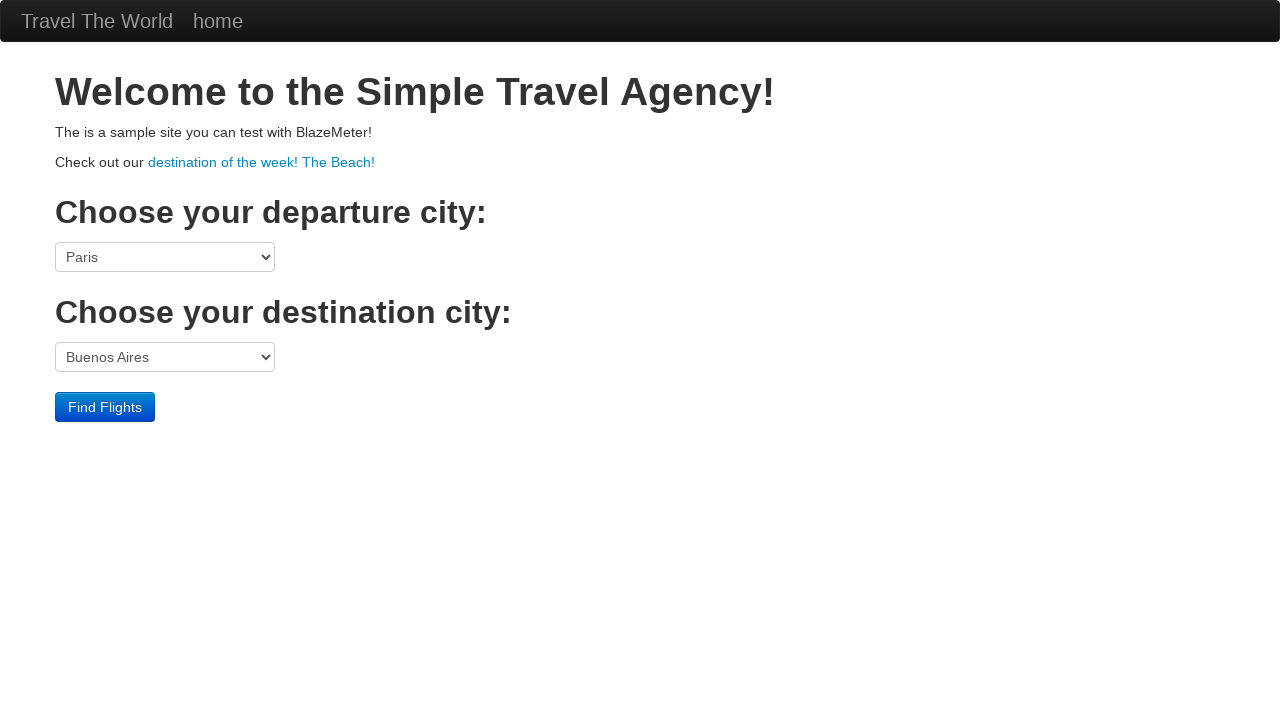

Selected Rome as destination city on select[name='toPort']
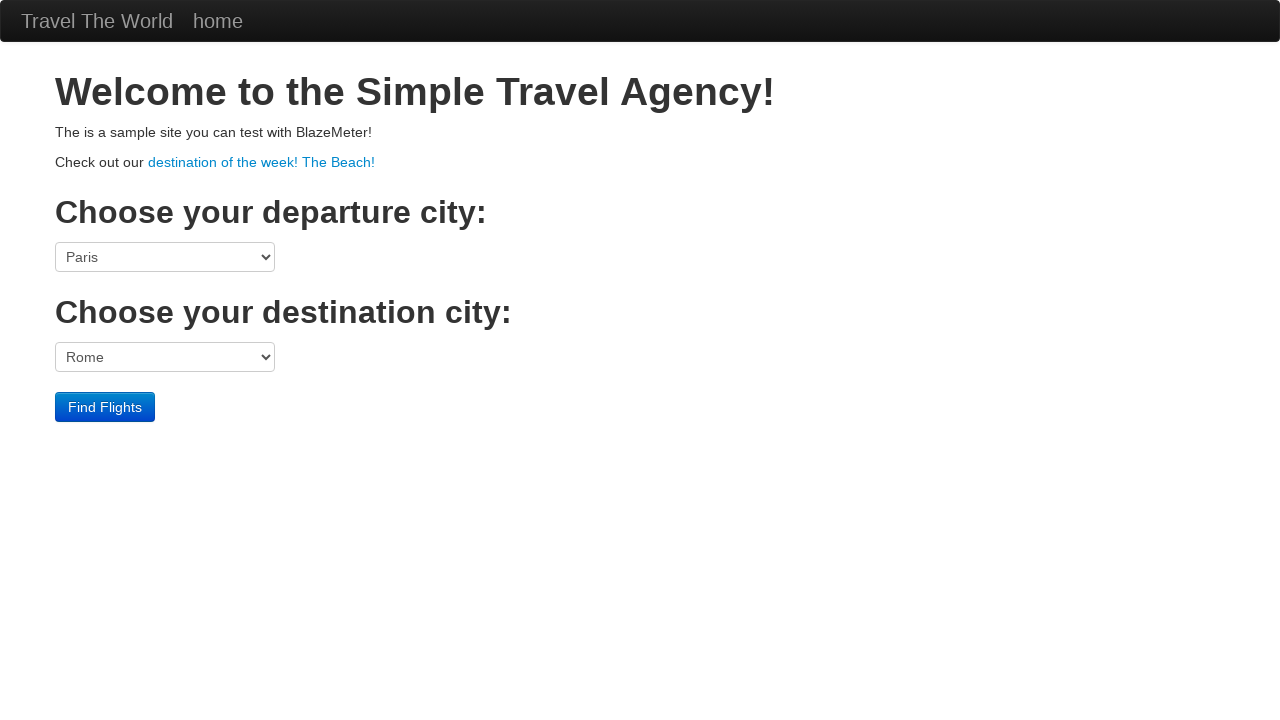

Clicked Find Flights button at (105, 407) on input[type='submit']
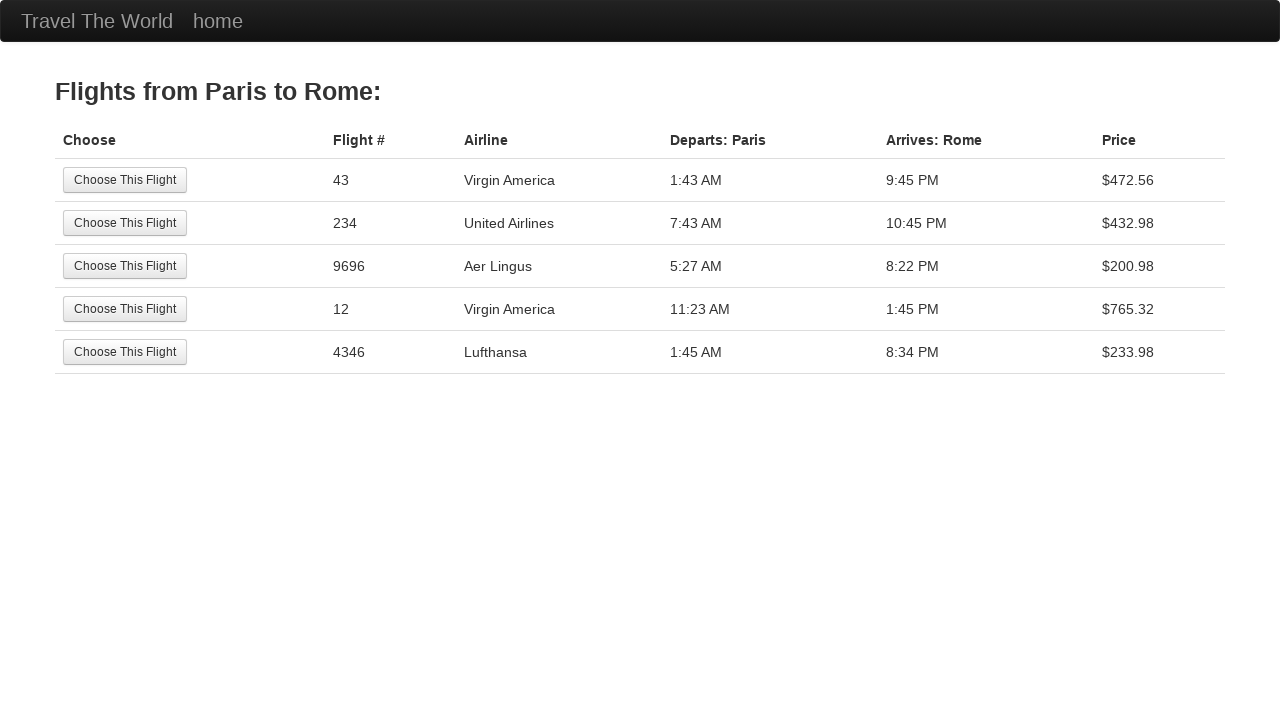

Navigated to reserve page
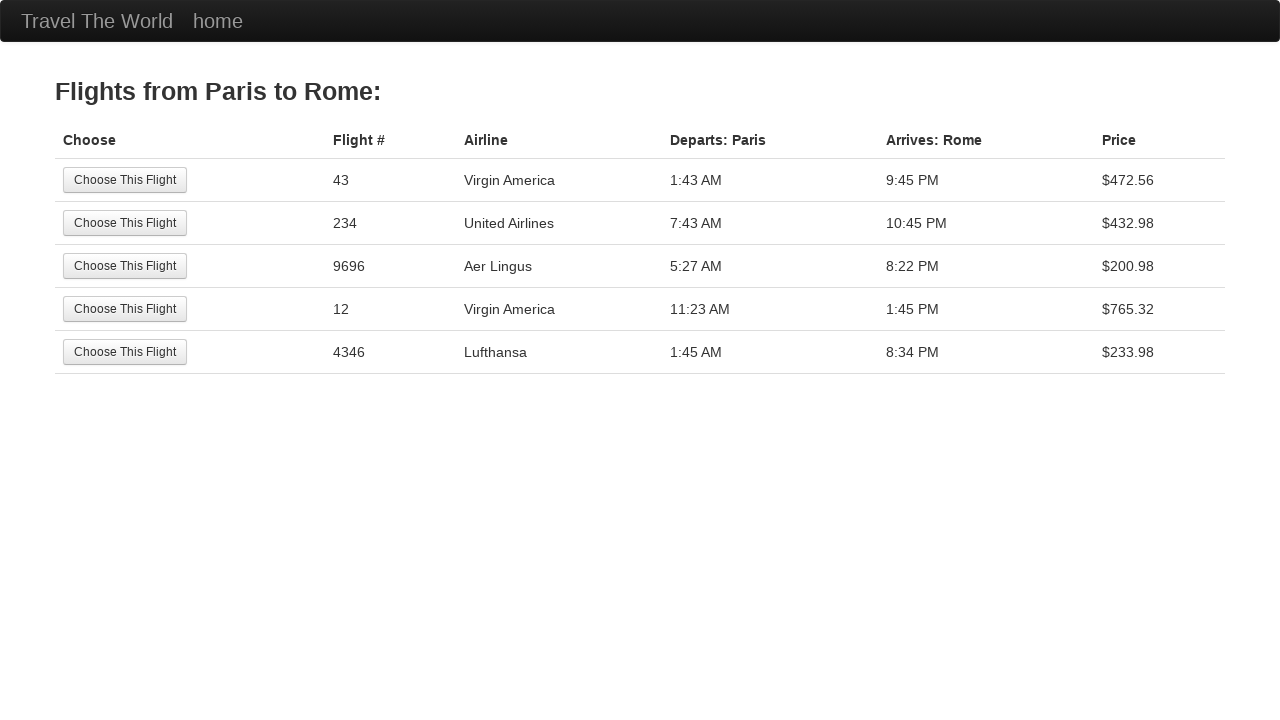

Verified flight list heading displays 'Paris to Rome' route
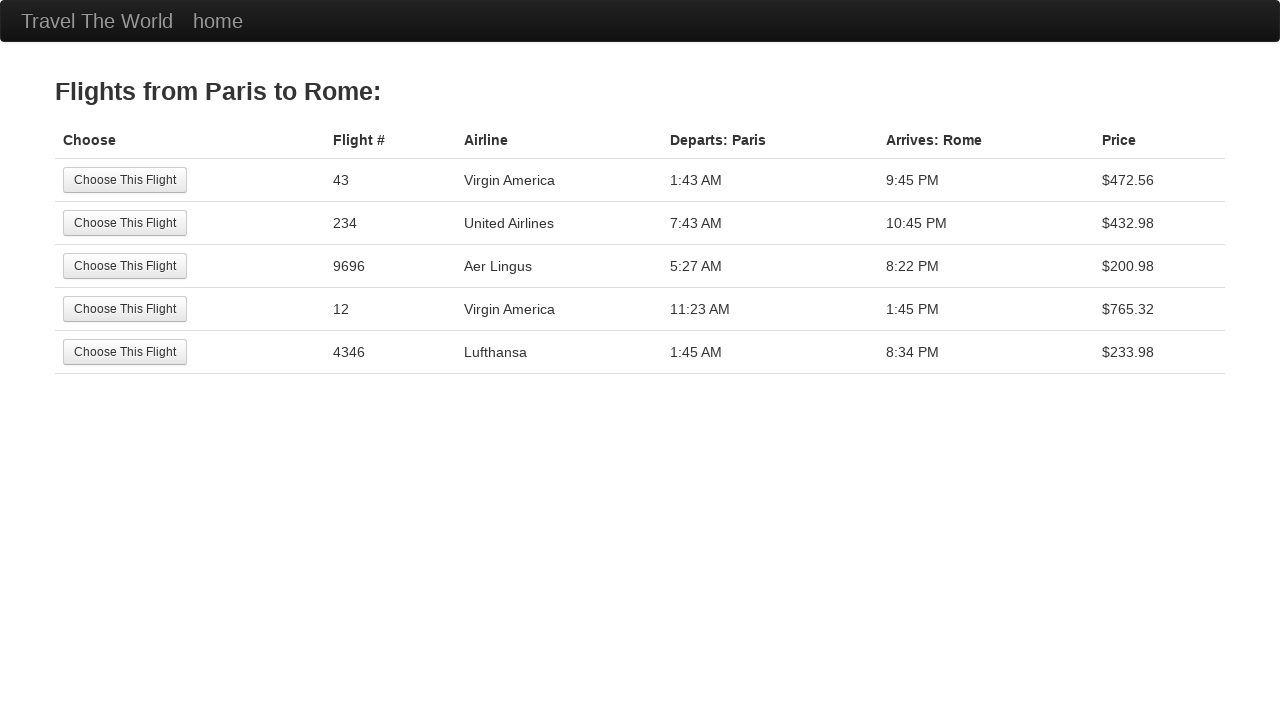

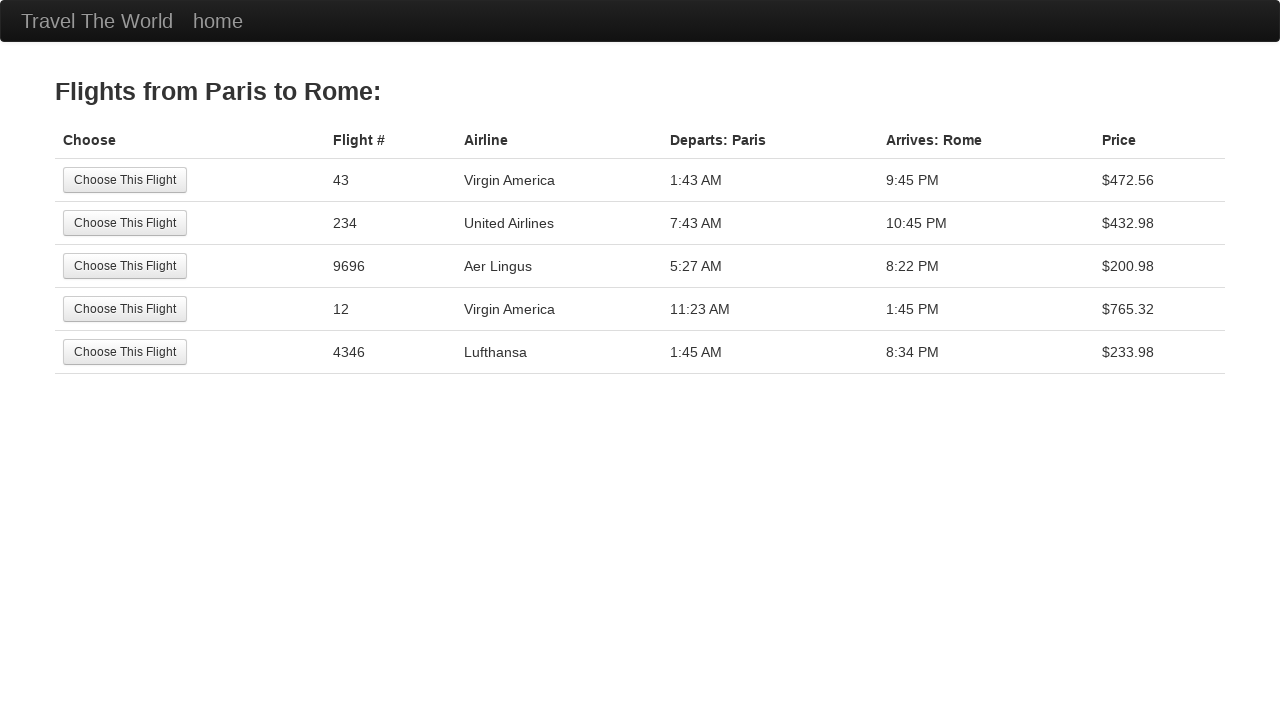